Tests sorting the Email column in ascending order on Table 1 by clicking the column header and verifying the values are sorted alphabetically.

Starting URL: http://the-internet.herokuapp.com/tables

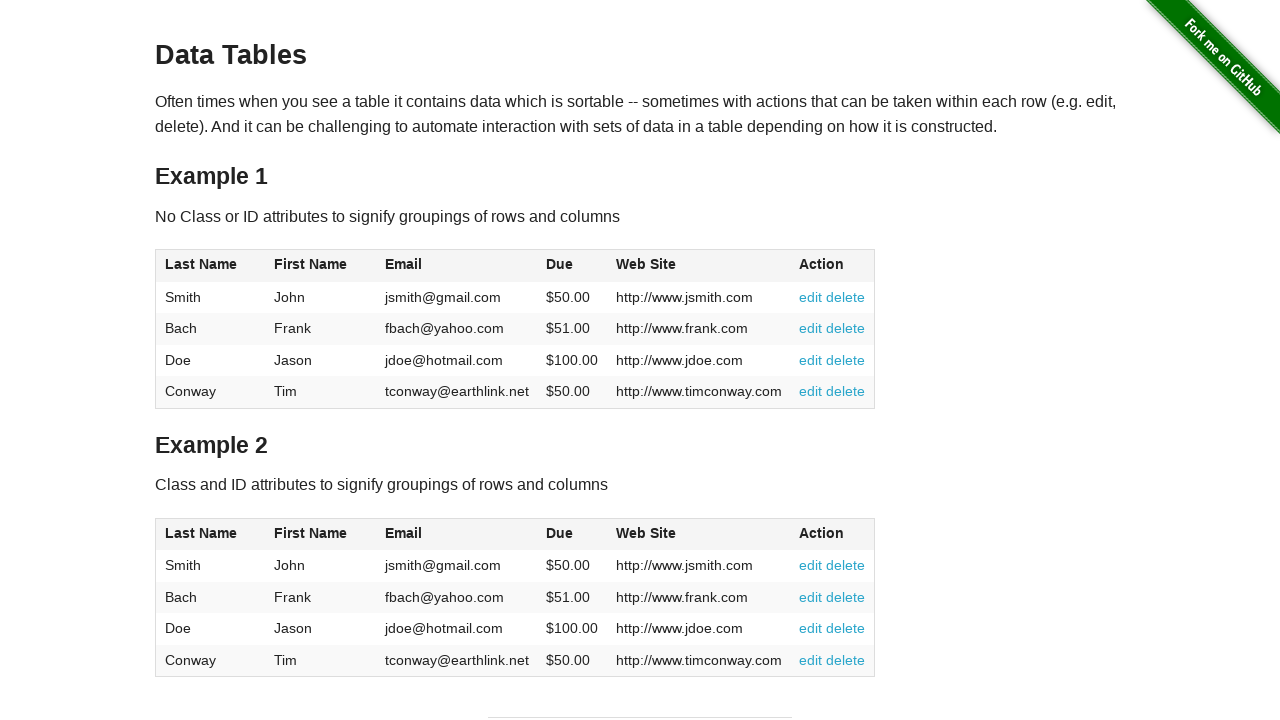

Clicked Email column header in Table 1 to sort ascending at (457, 266) on #table1 thead tr th:nth-of-type(3)
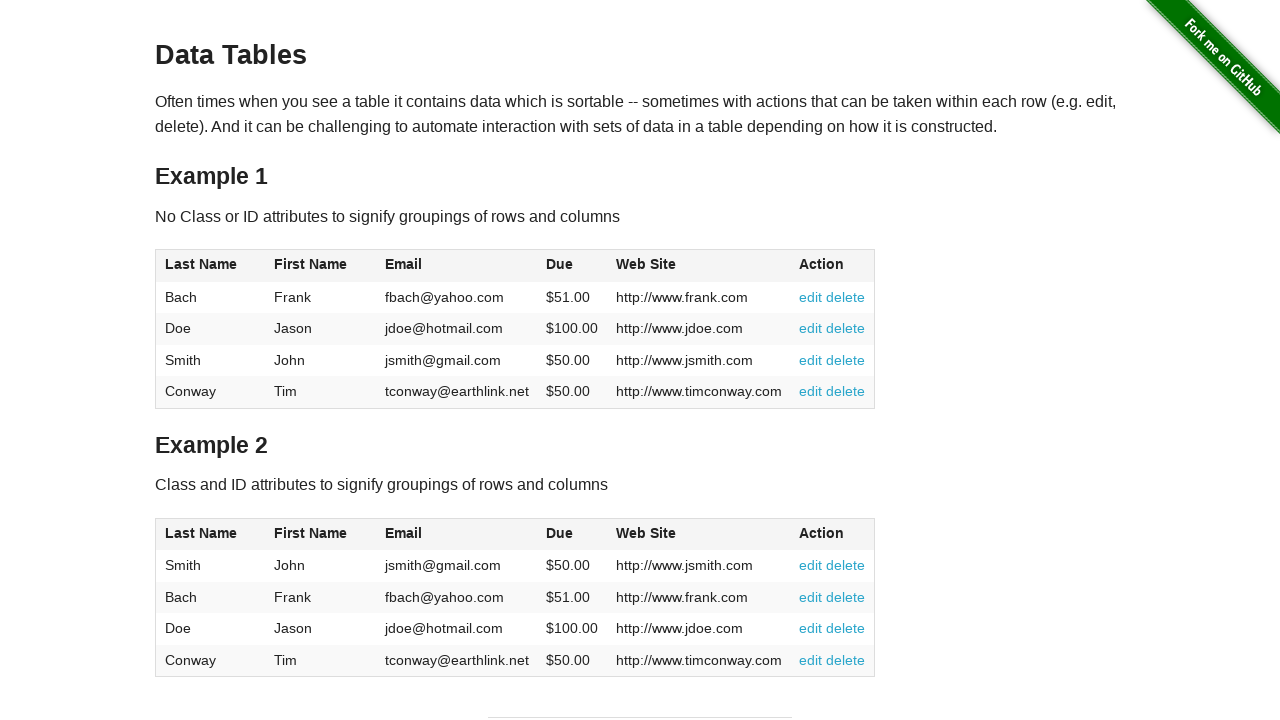

Waited for table to be sorted and email column values to be present
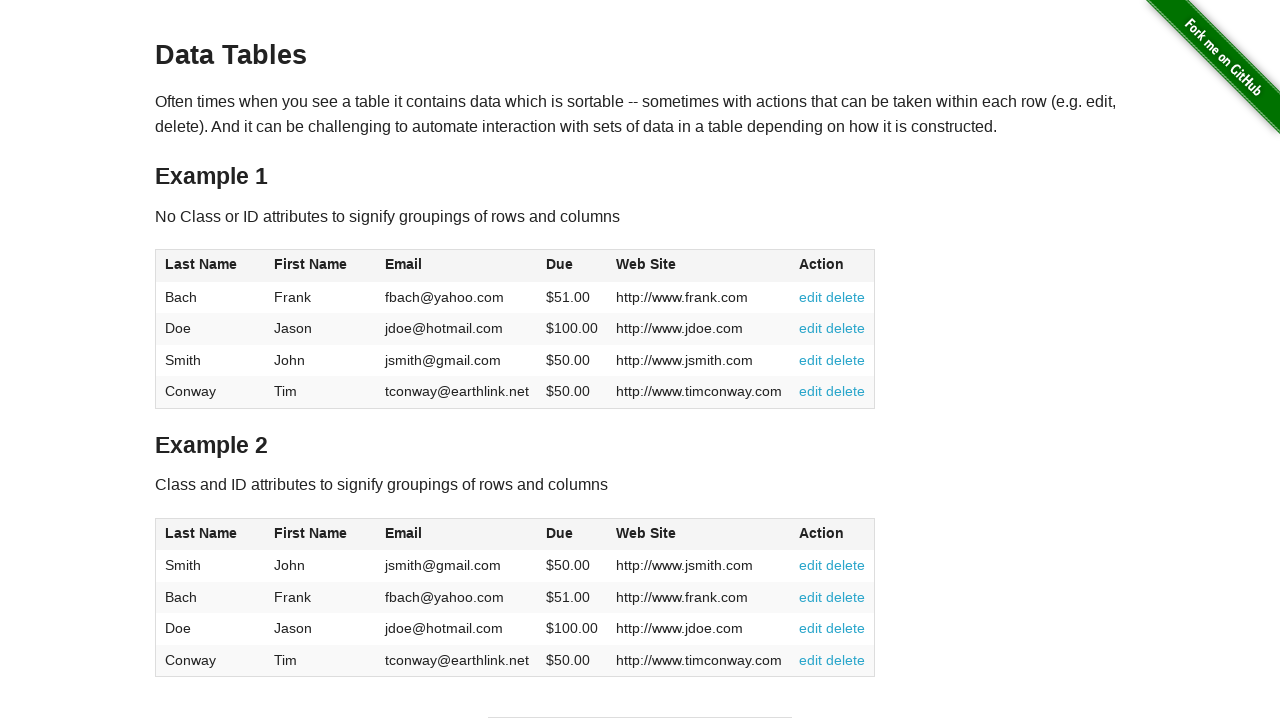

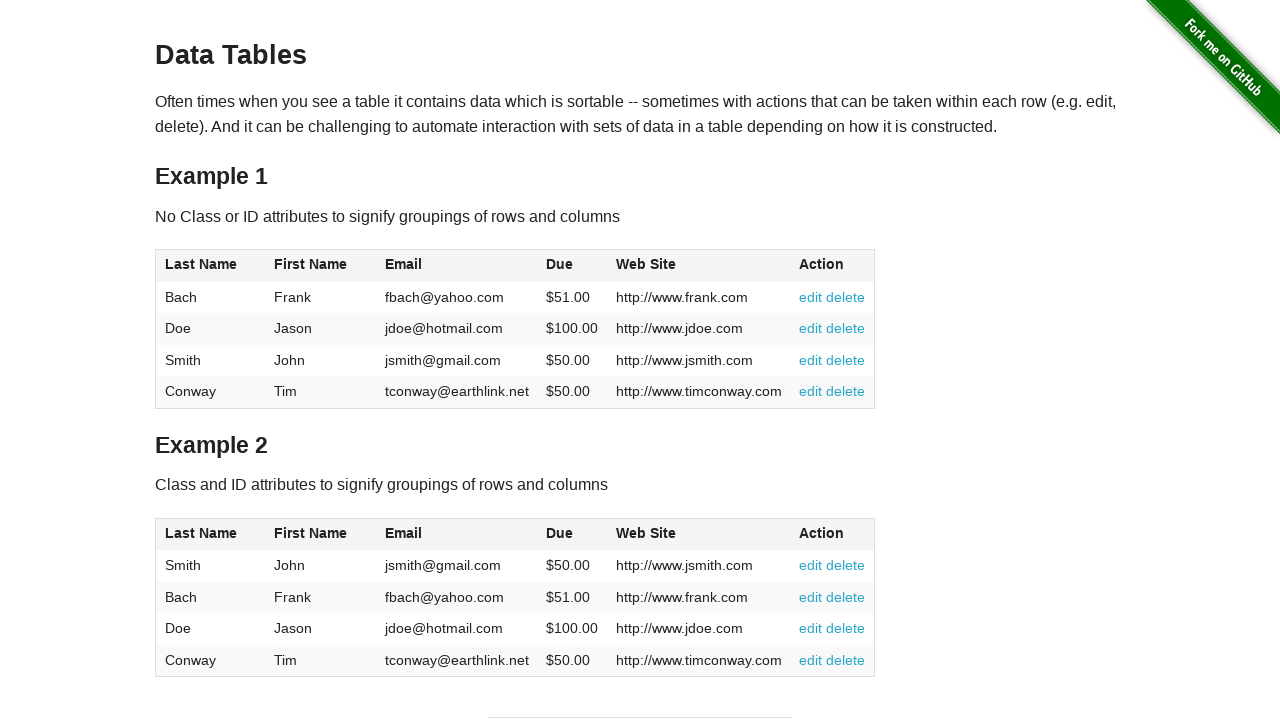